Tests the Oregon Lottery Keno winning numbers page by entering a date and time range filters to verify the form interactions work correctly and results load.

Starting URL: https://www.oregonlottery.org/keno/winning-numbers/

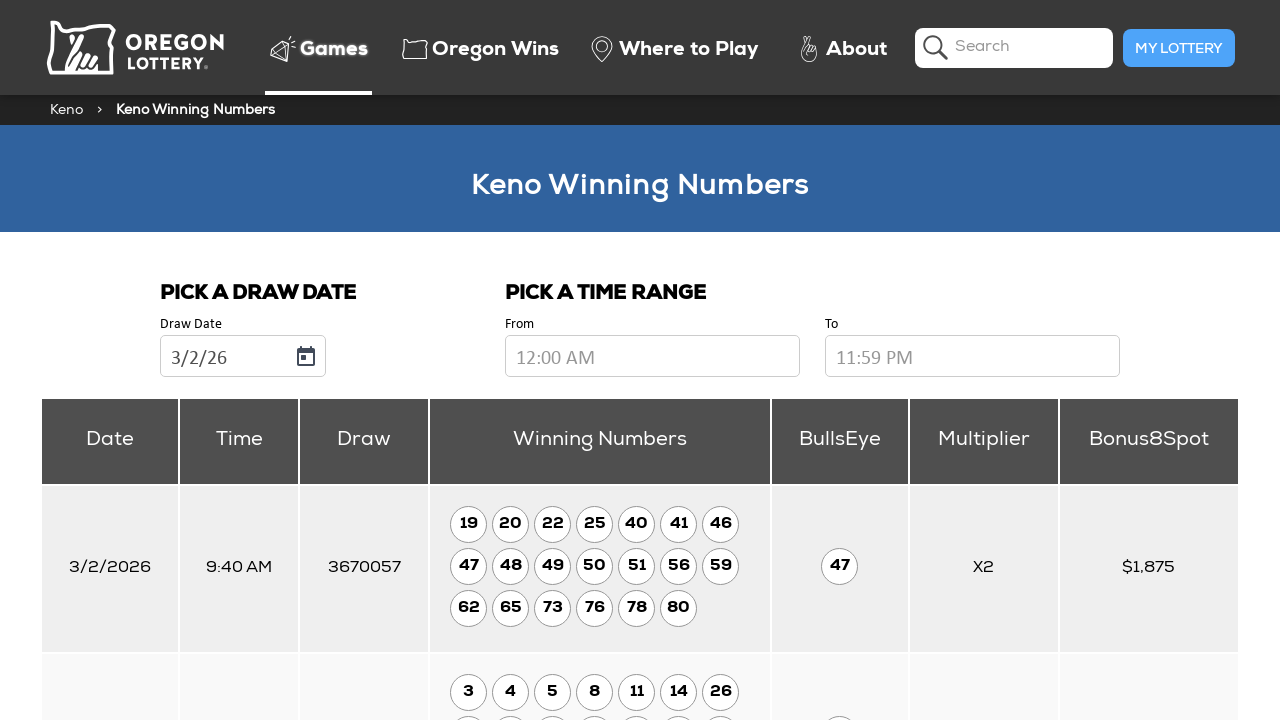

Waited for date input field to be present
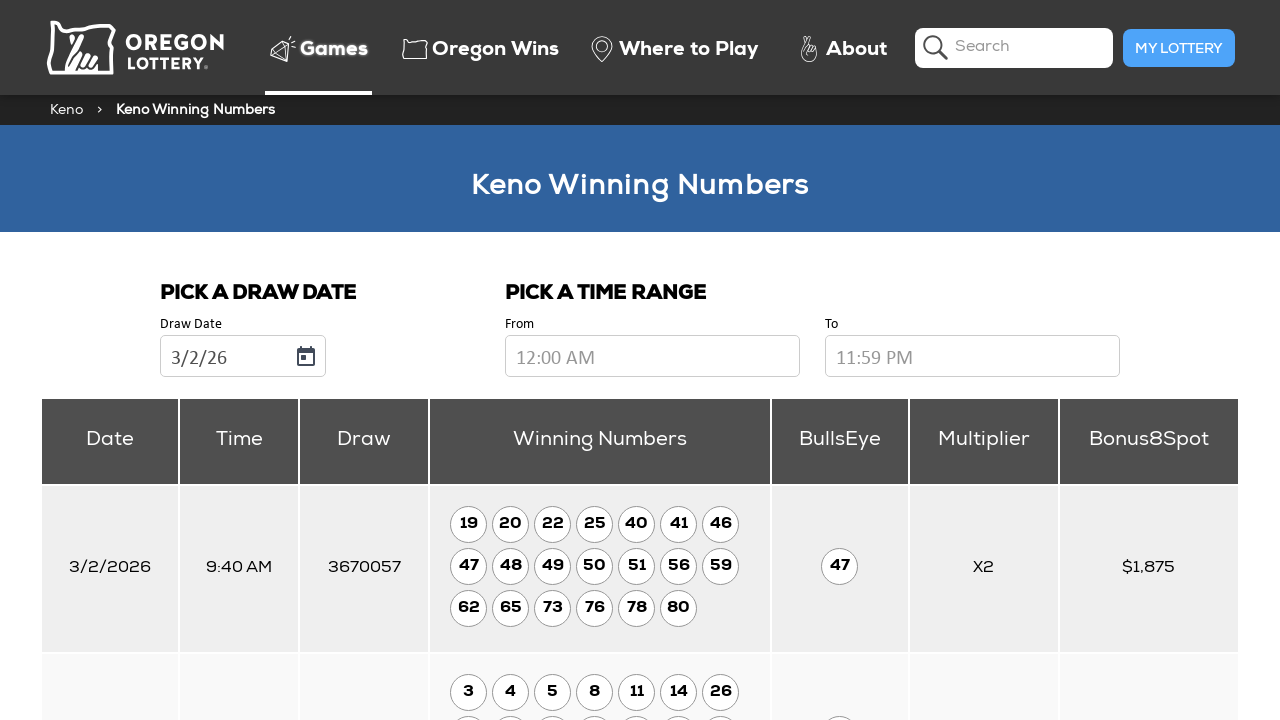

Cleared the date input field on #date-min
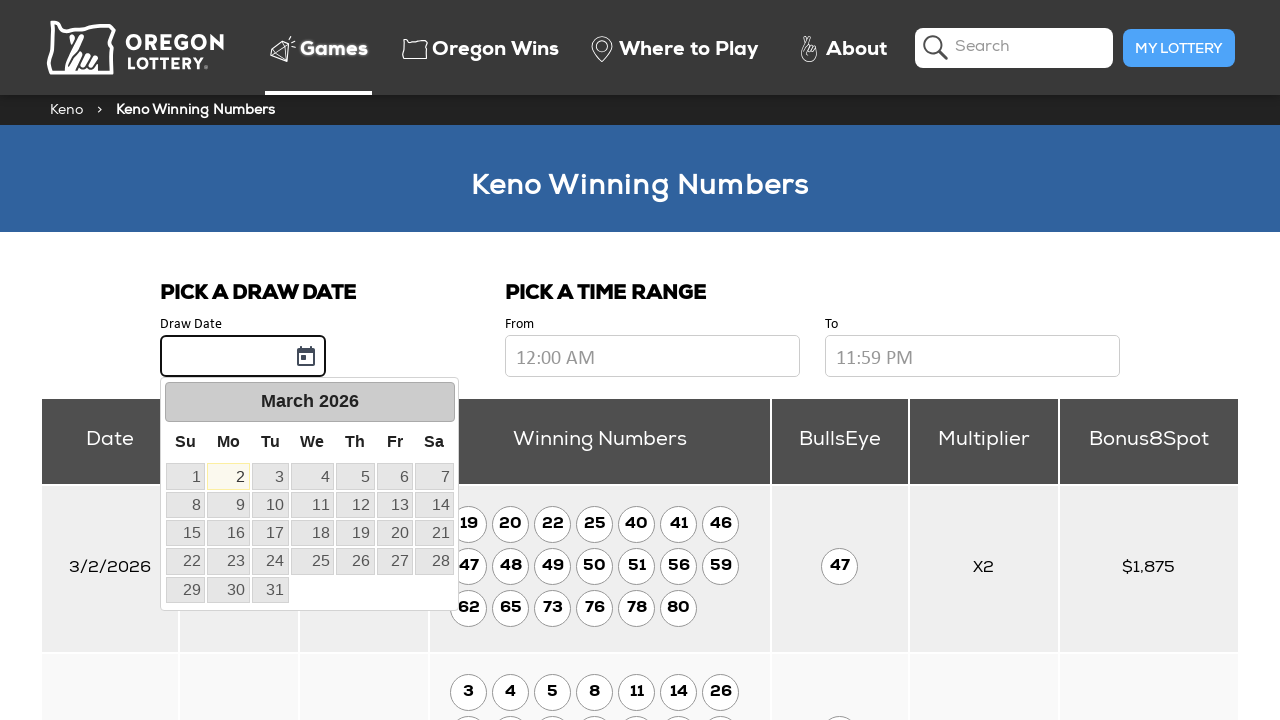

Filled date input with '8/15/2024' on #date-min
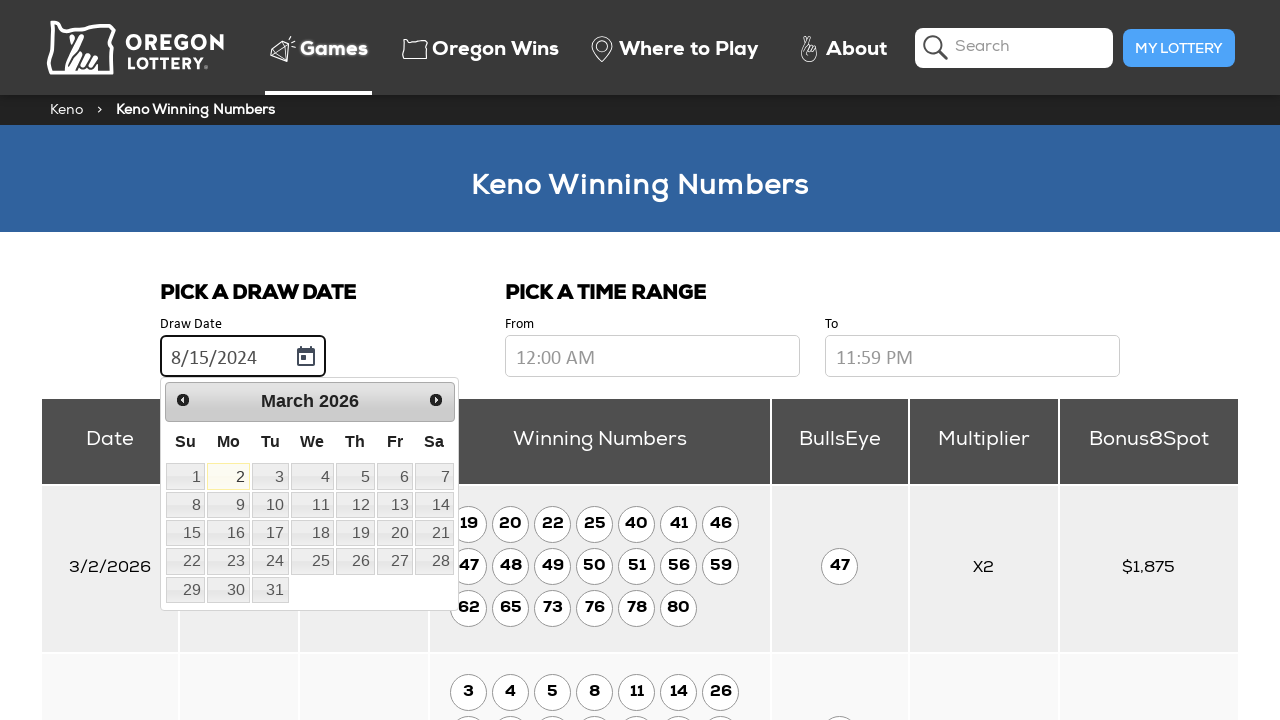

Pressed Enter to confirm date input on #date-min
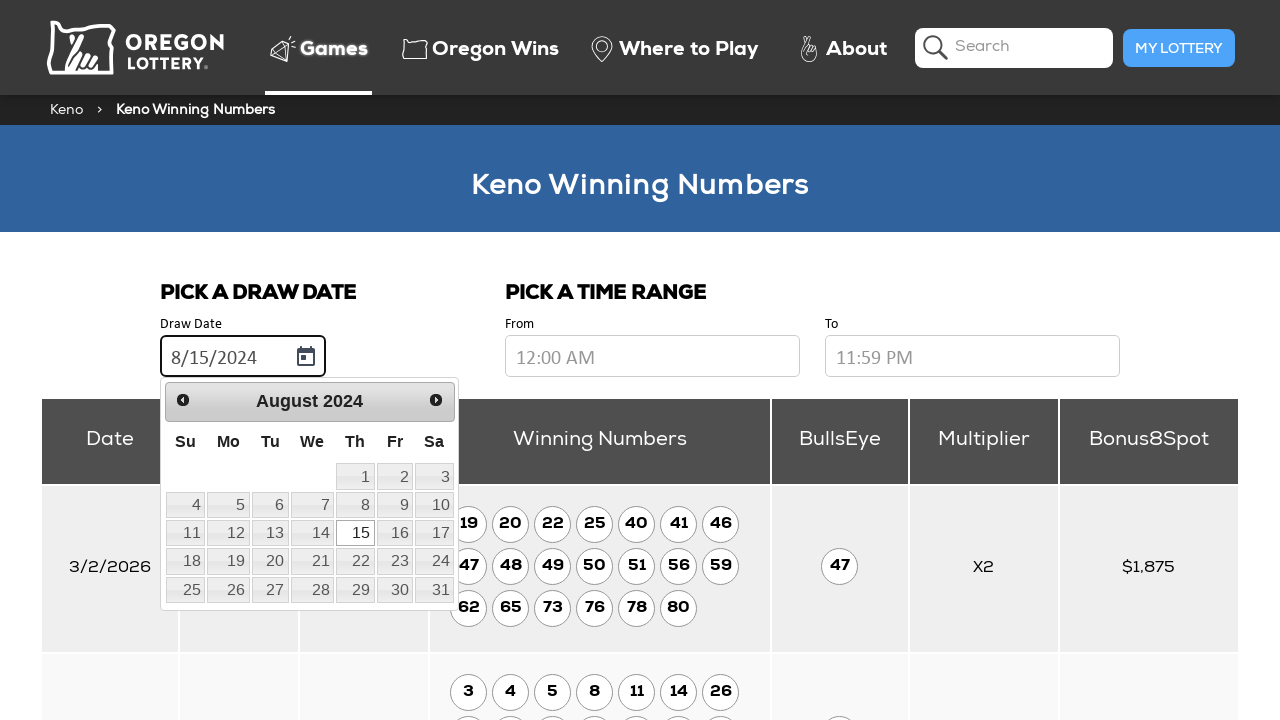

Clicked body to dismiss datepicker at (640, 360) on body
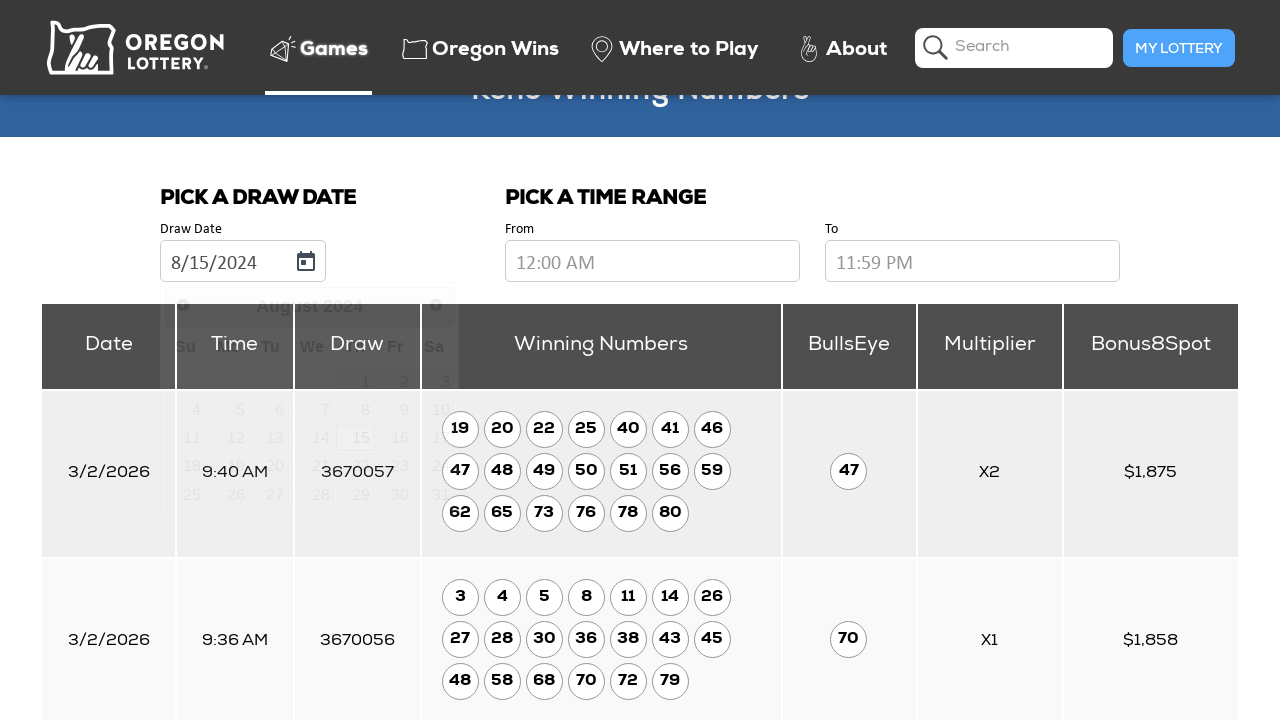

Waited 1500ms for page to process date input
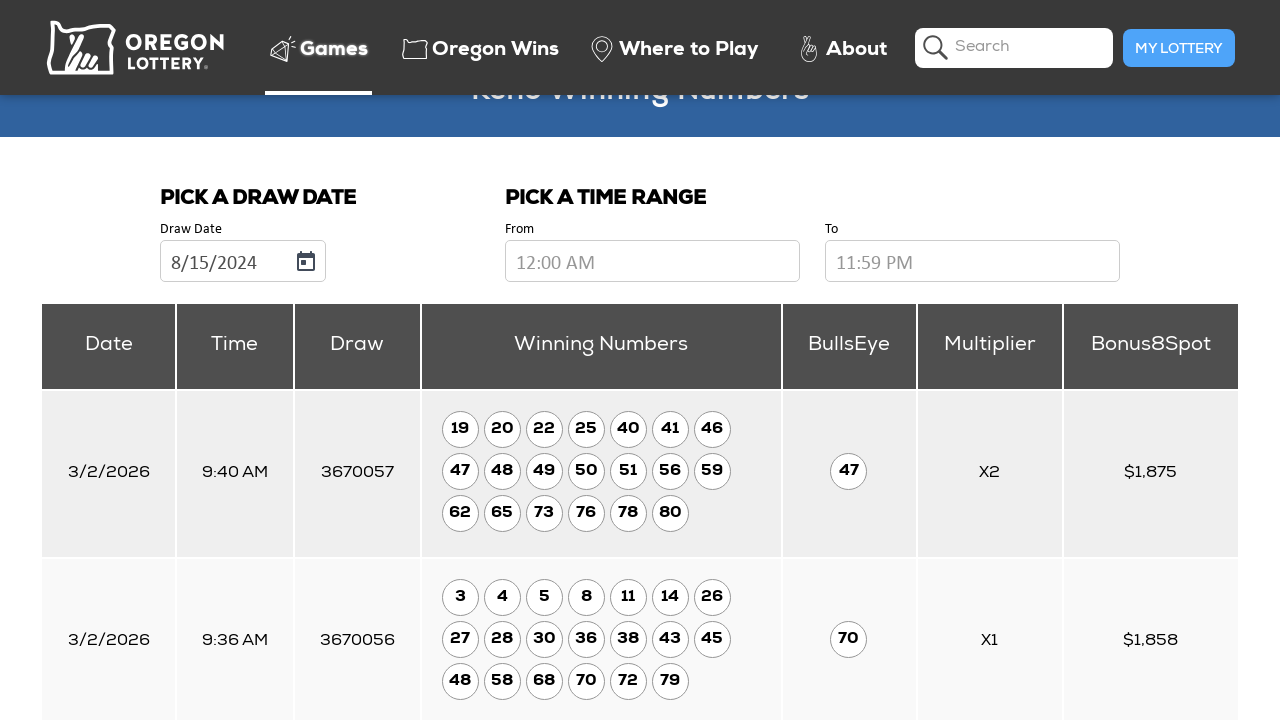

Cleared the minimum time input field on #time-min
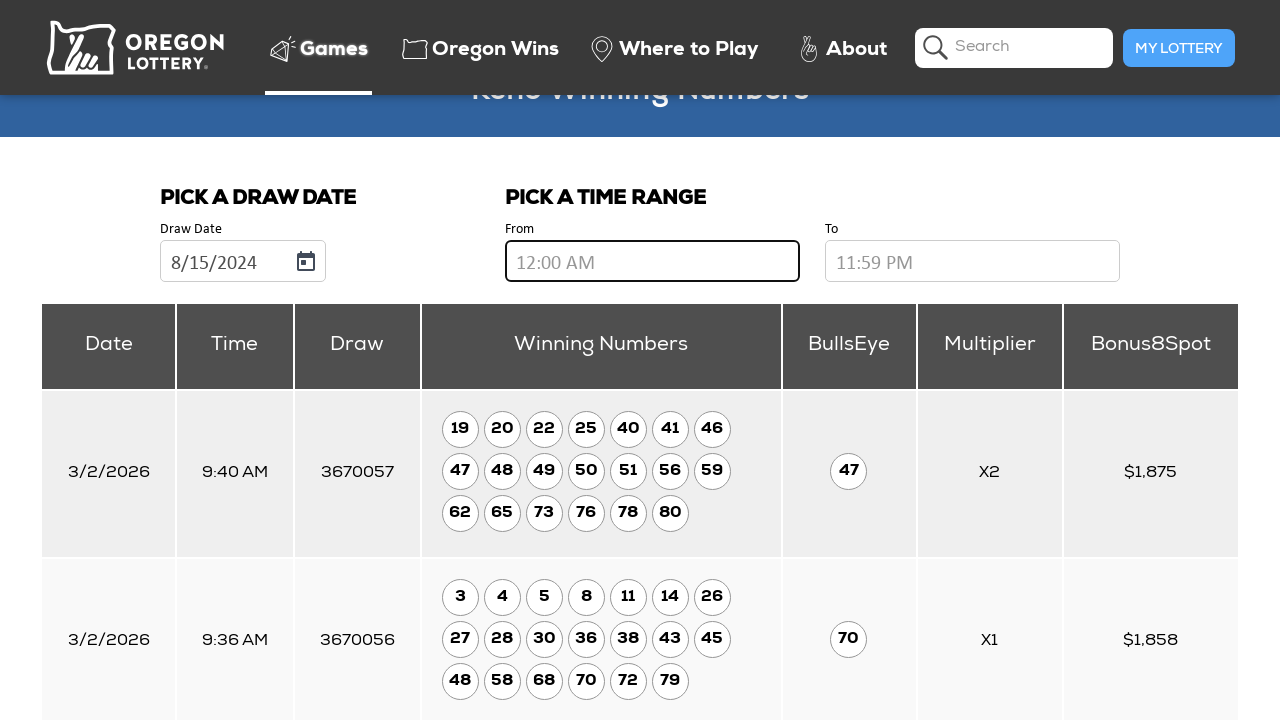

Filled minimum time input with '12:00 AM' on #time-min
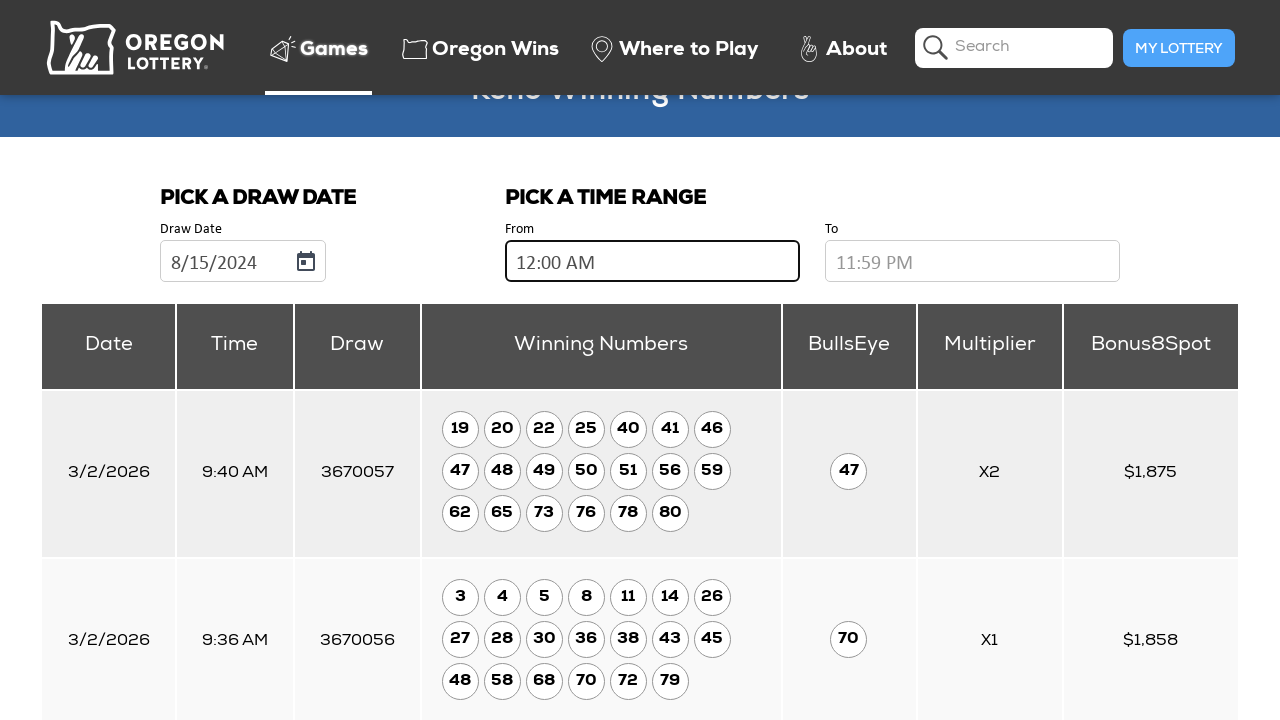

Cleared the maximum time input field on #time-max
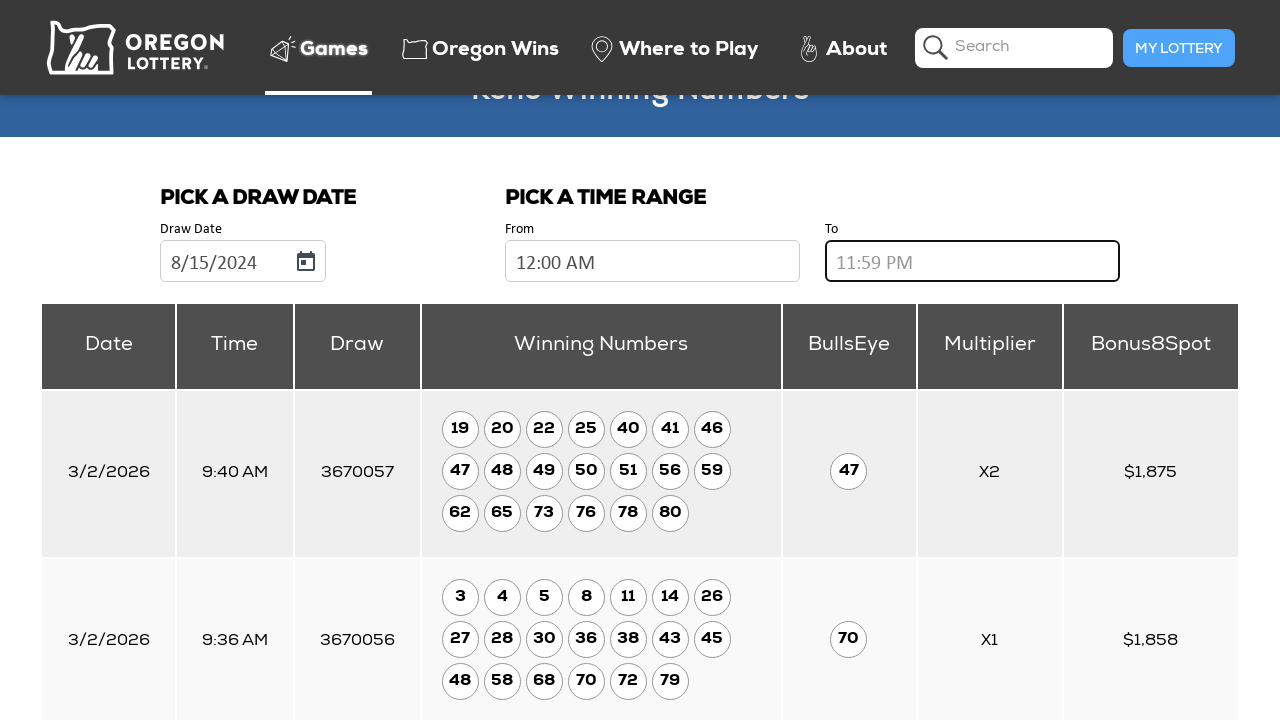

Filled maximum time input with '1:59 AM' on #time-max
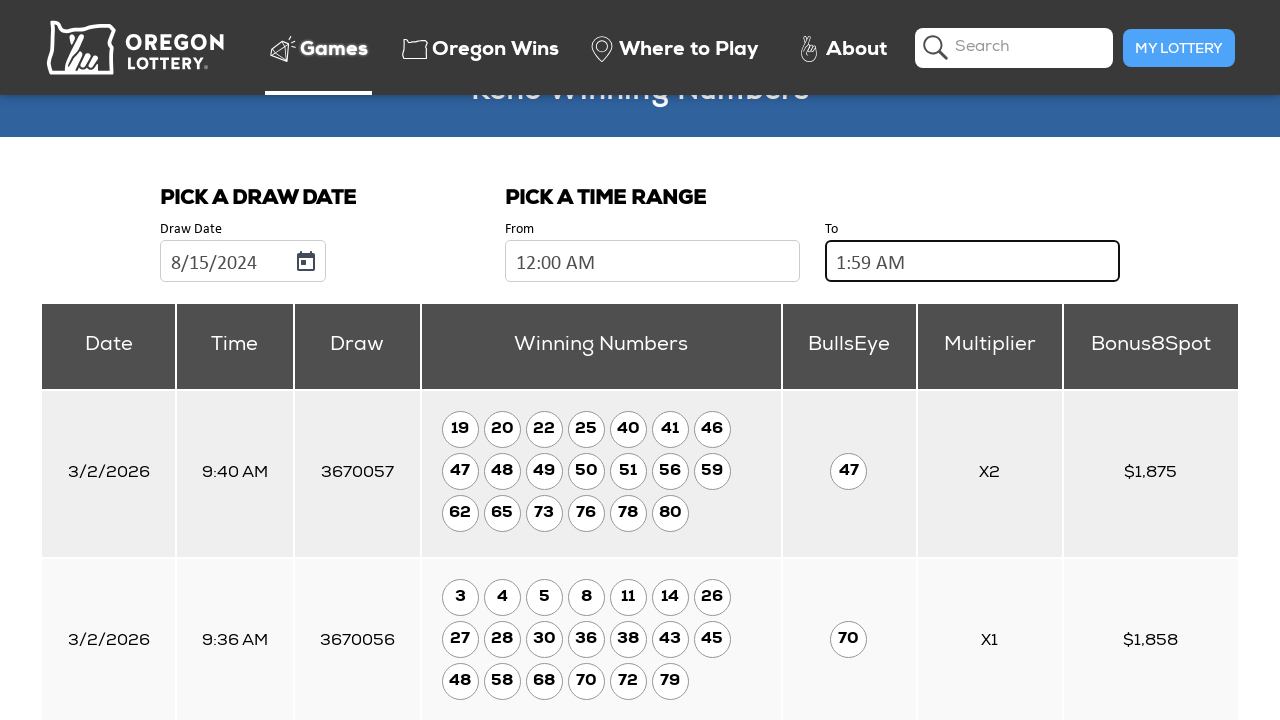

Pressed Enter to submit time range filter on #time-max
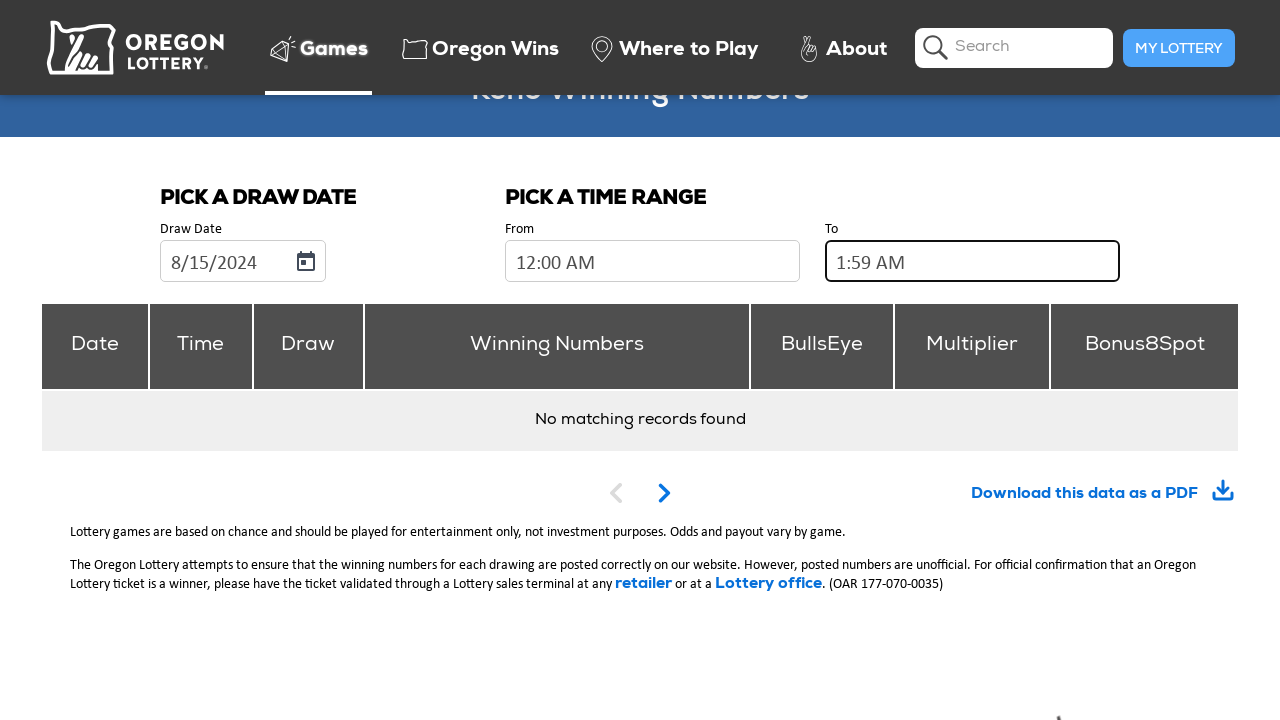

Waited 1500ms for results table to update
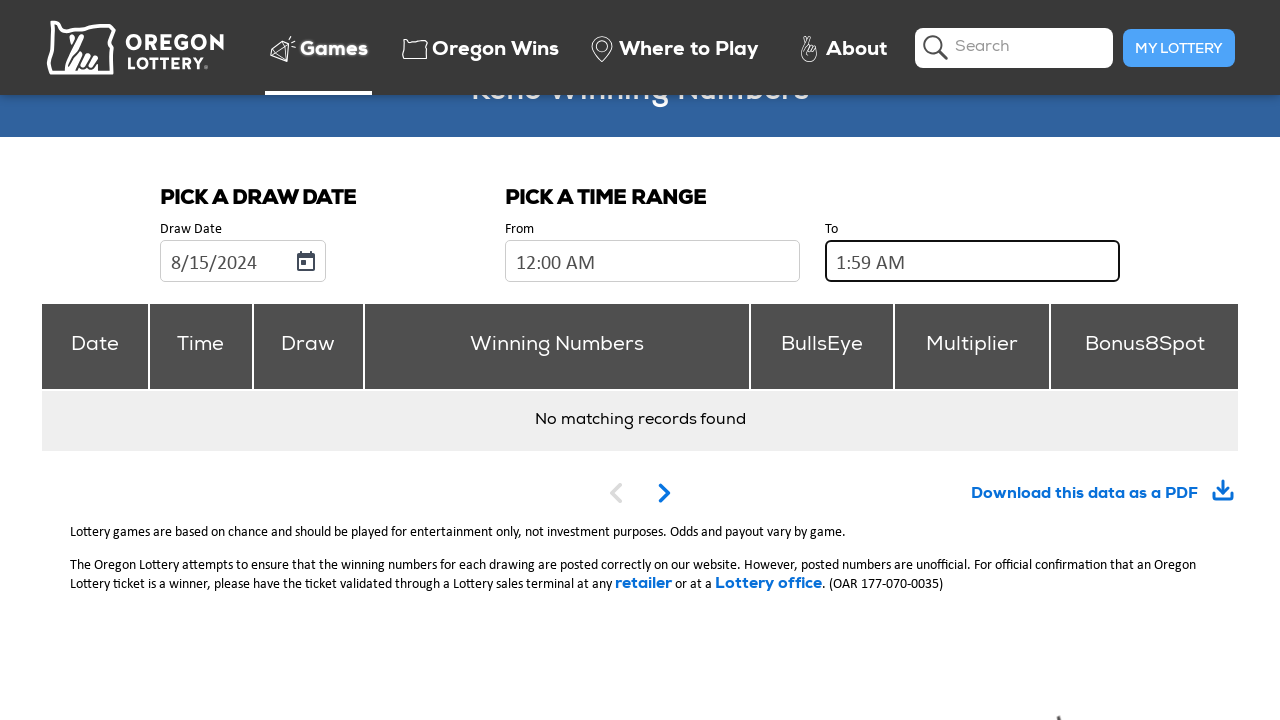

Verified results table is present and loaded
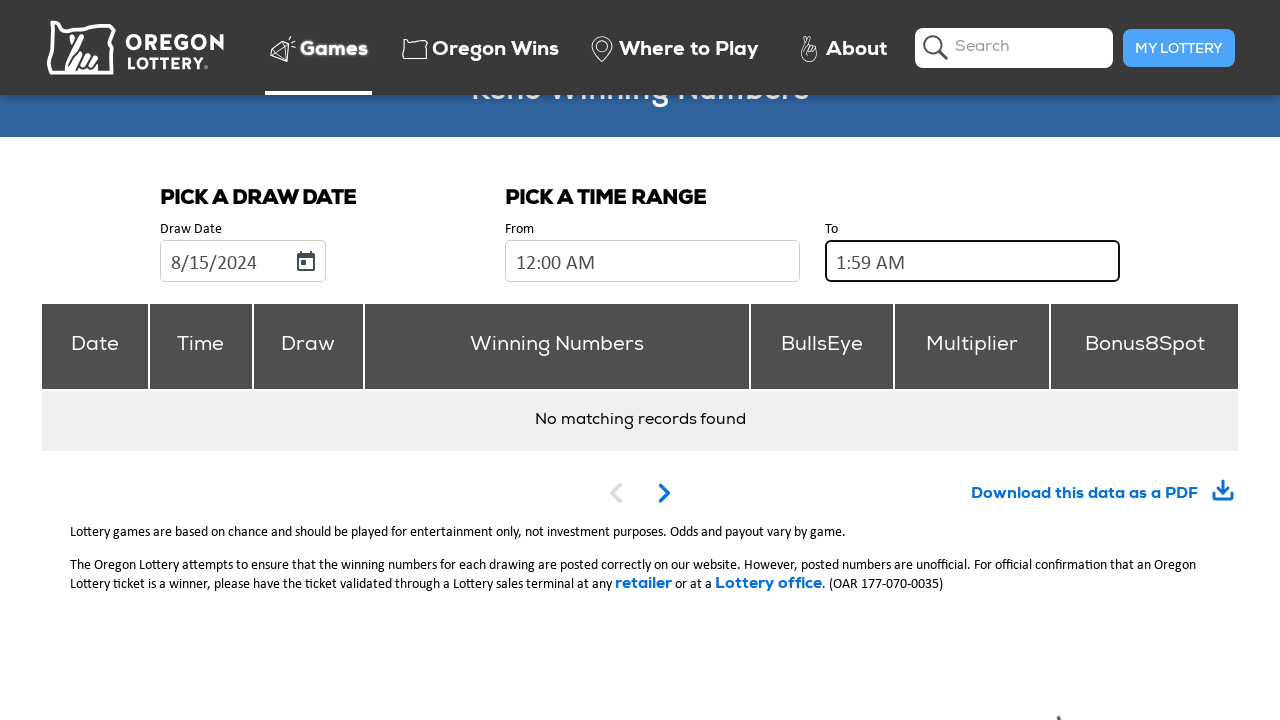

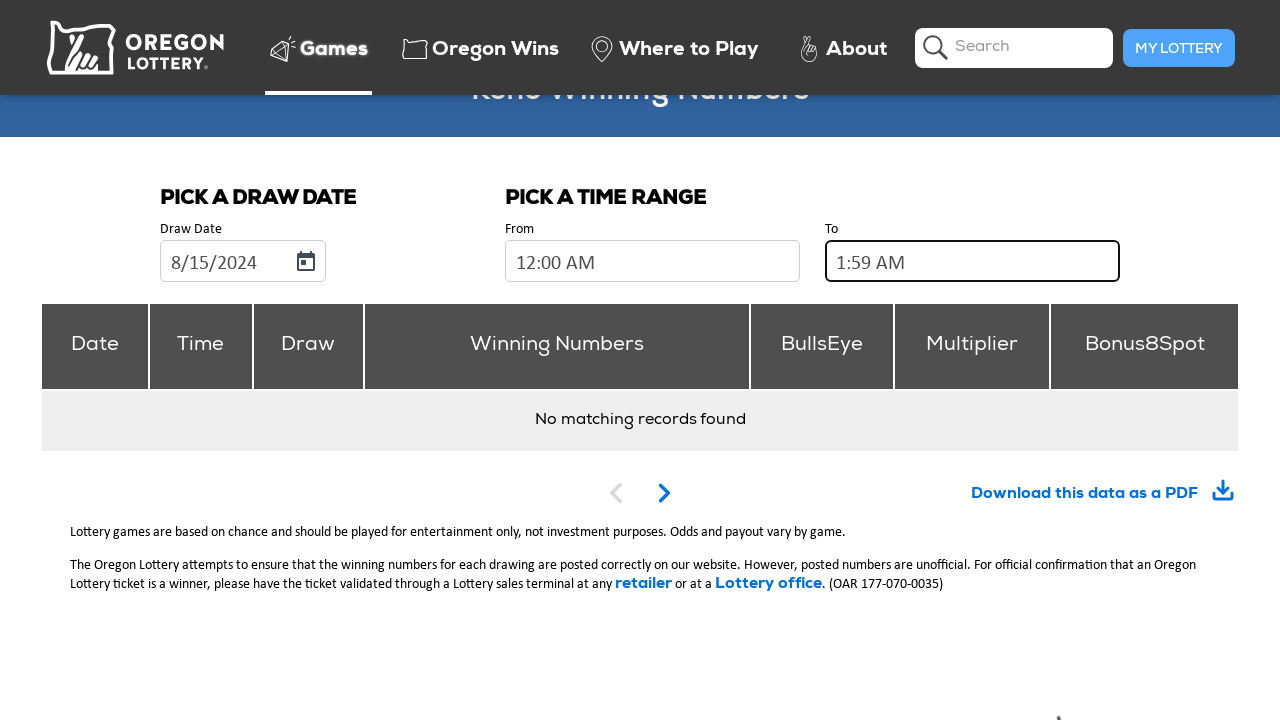